Tests React Semantic UI editable/searchable dropdown by typing search terms and selecting countries from the filtered results.

Starting URL: https://react.semantic-ui.com/maximize/dropdown-example-search-selection/

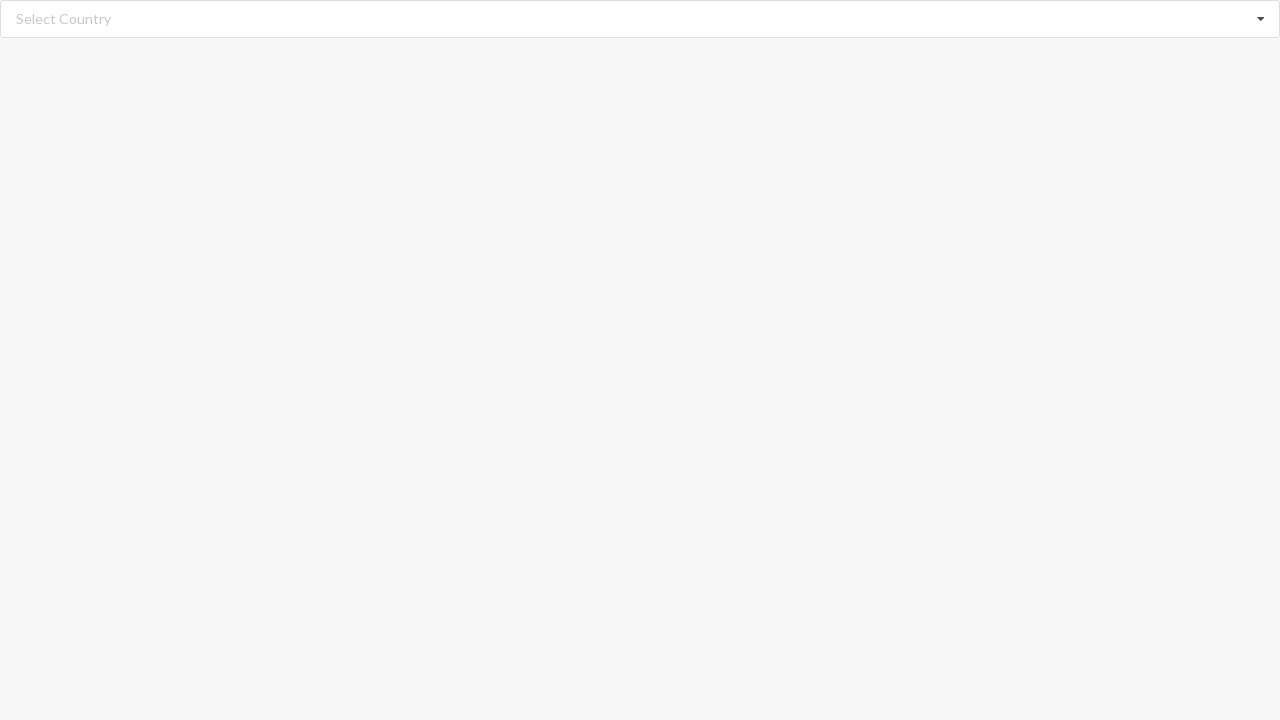

Typed 'Albania' in the search input field on //input[@class='search']
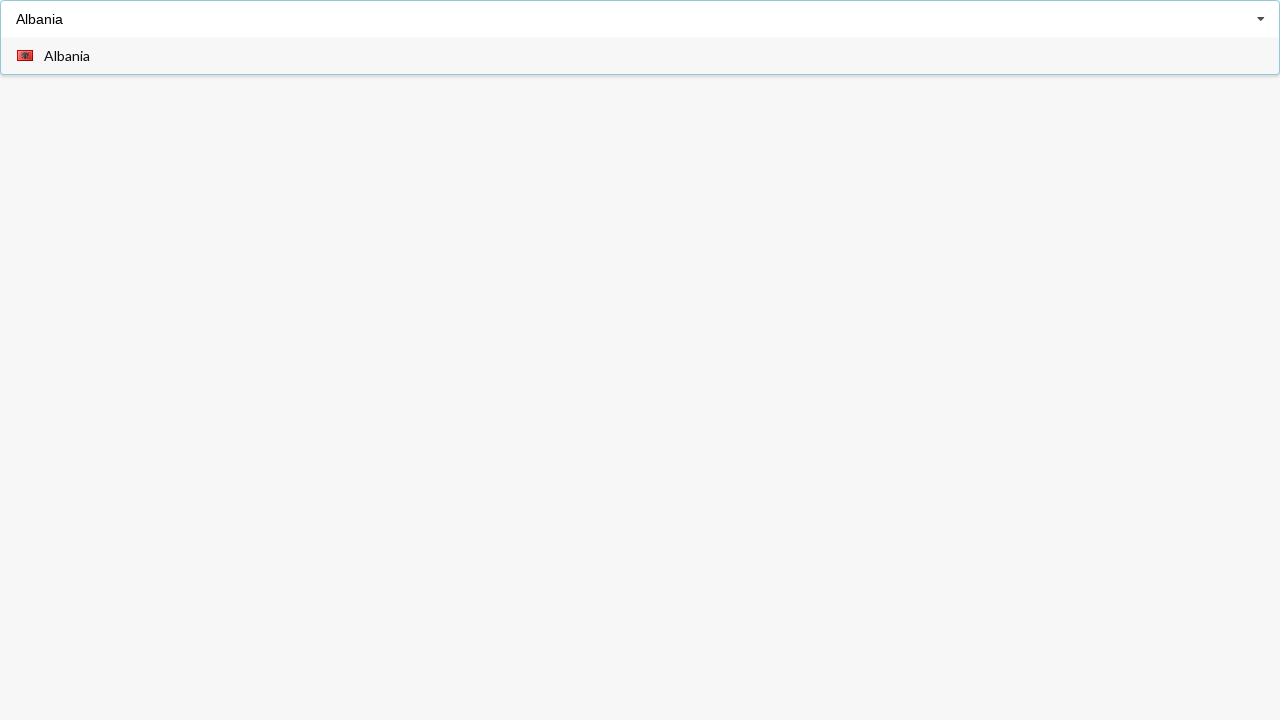

Waited for dropdown menu to appear with search results
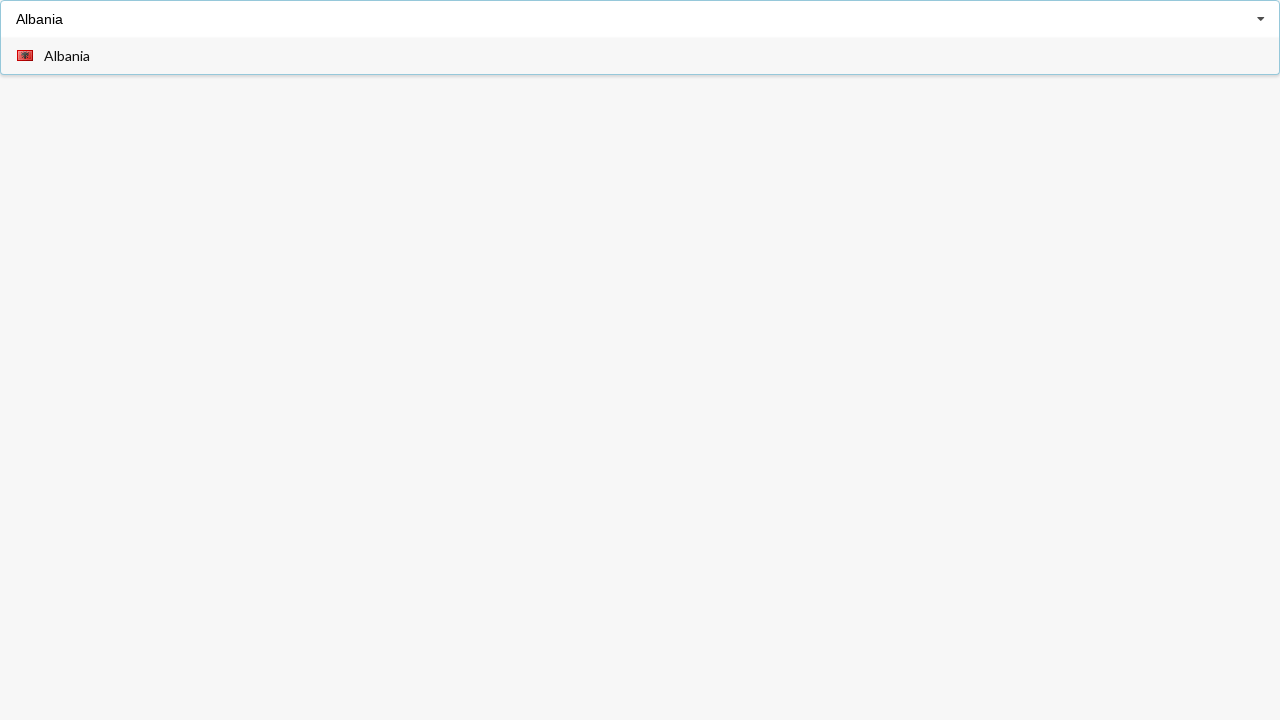

Clicked on 'Albania' option from the filtered dropdown results at (67, 56) on xpath=//div[contains(@class,'visible menu transition')]//span[text()='Albania']
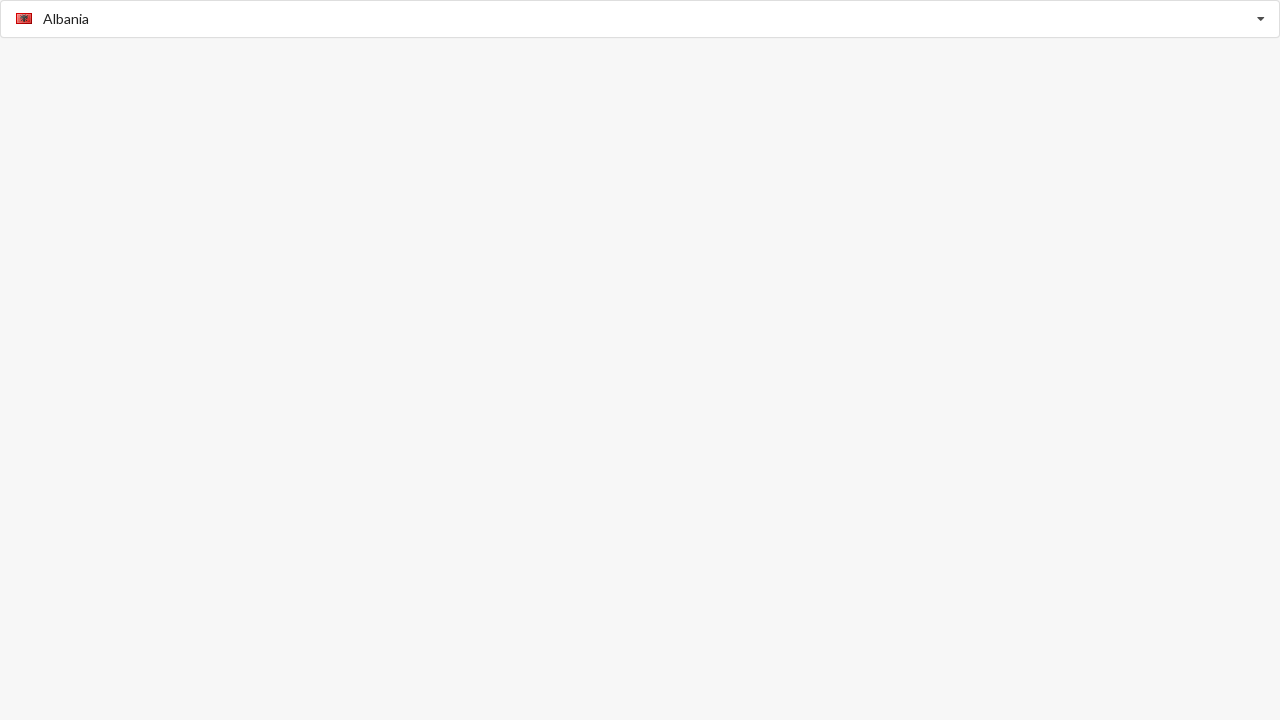

Typed 'Bahamas' in the search input field on //input[@class='search']
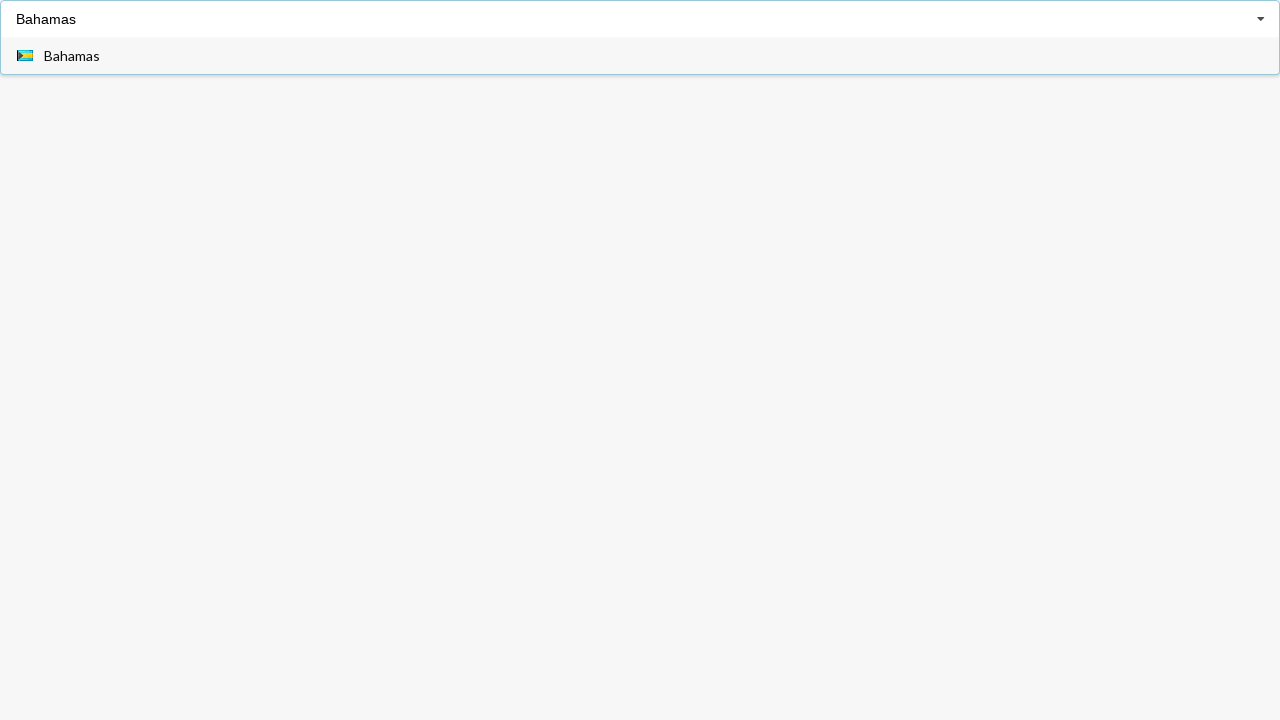

Waited for dropdown menu to appear with new search results
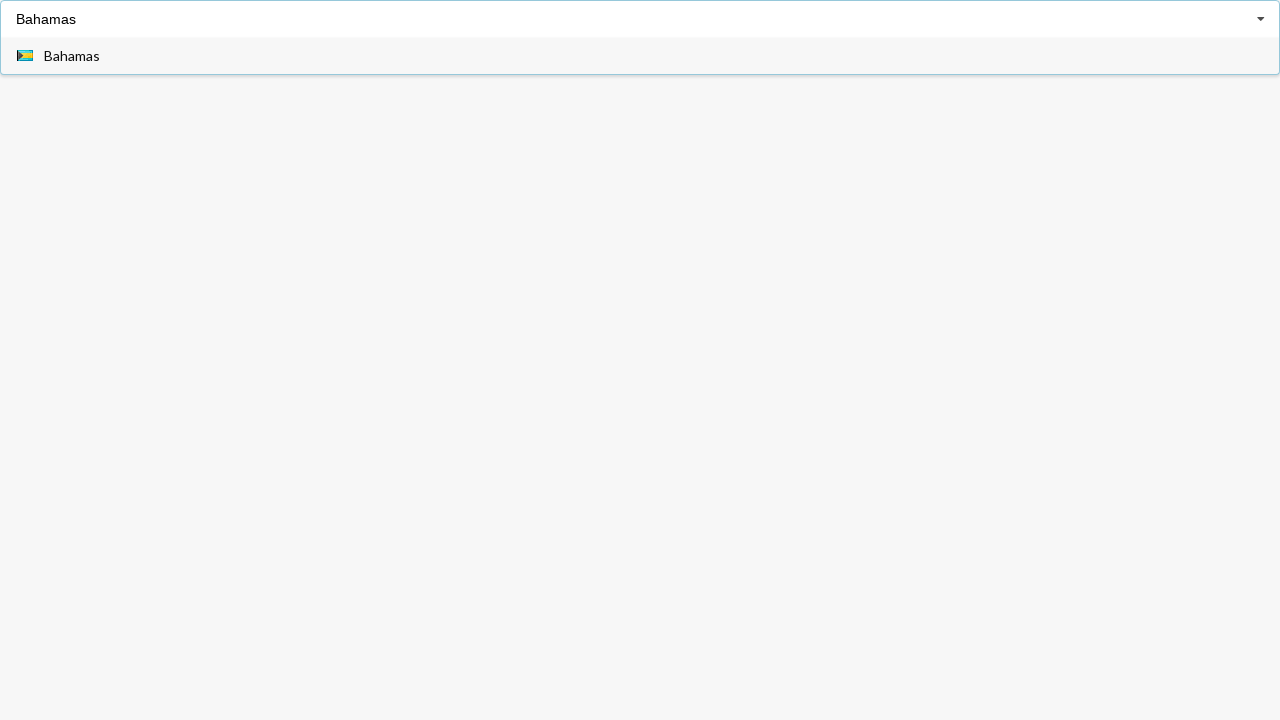

Clicked on 'Bahamas' option from the filtered dropdown results at (72, 56) on xpath=//div[contains(@class,'visible menu transition')]//span[text()='Bahamas']
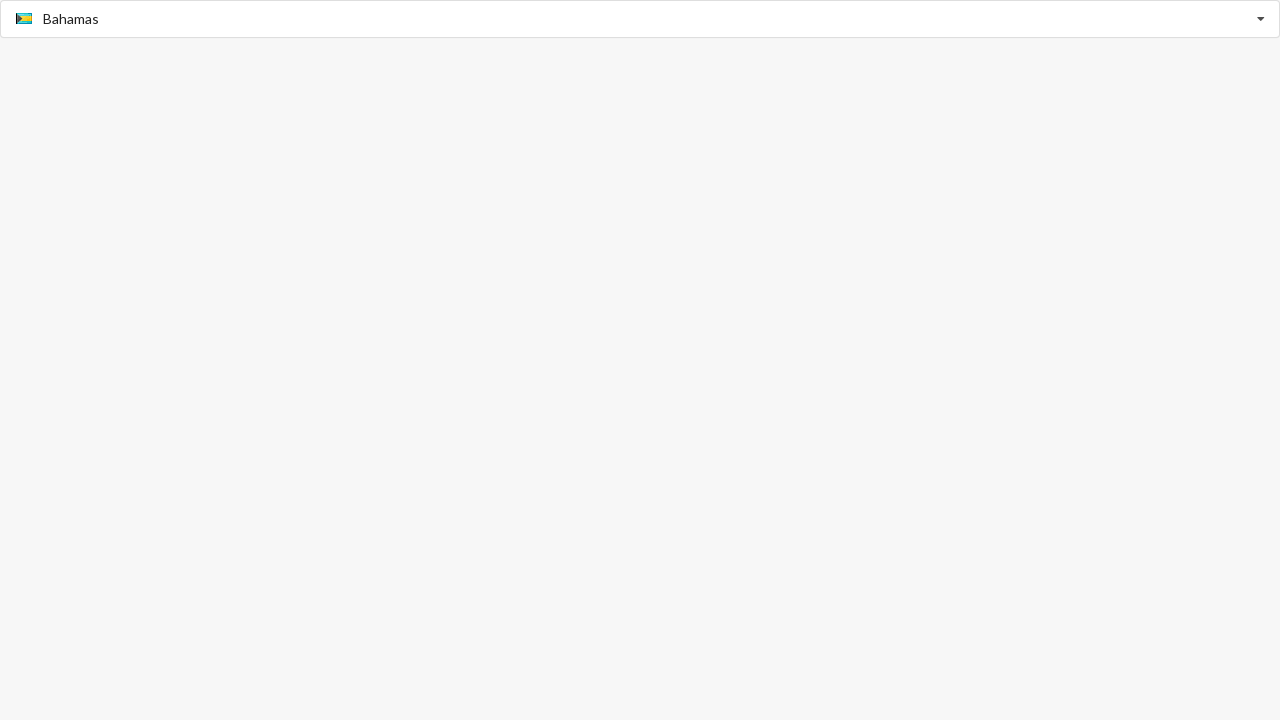

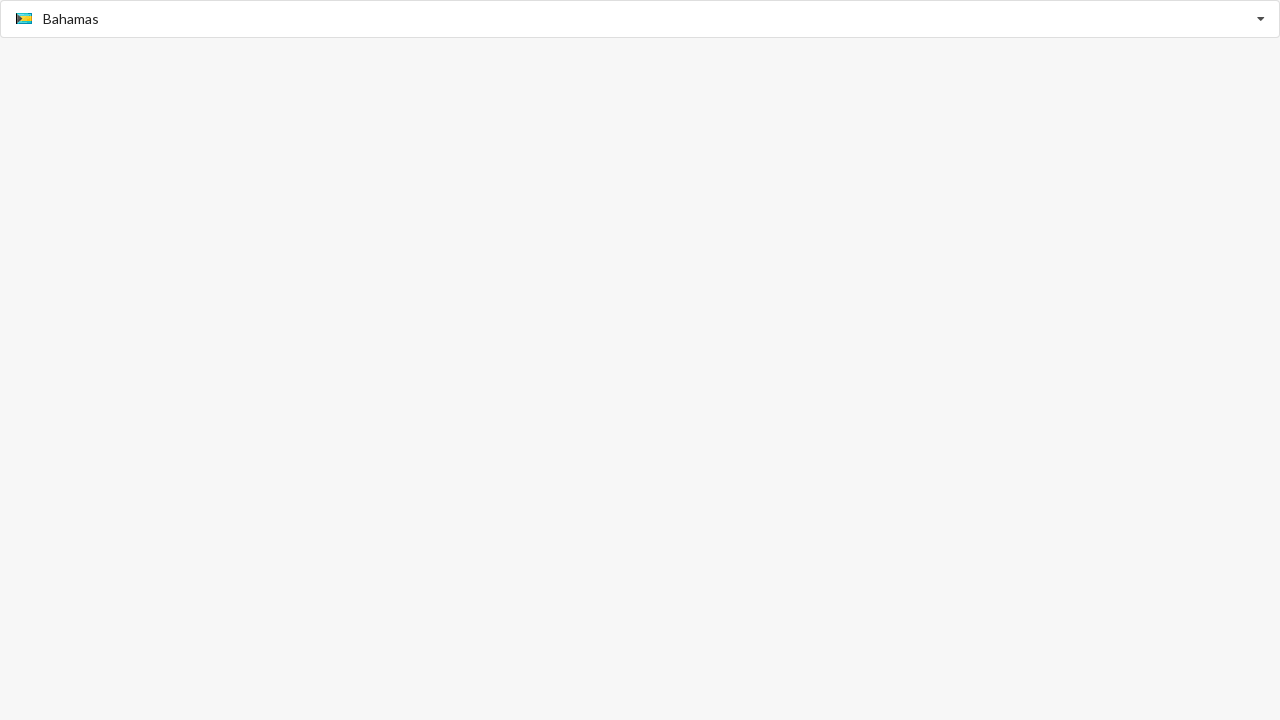